Navigates to ICC cricket rankings page and verifies that South Africa team is displayed in the rankings

Starting URL: https://www.icc-cricket.com/rankings/mens/team-rankings/test

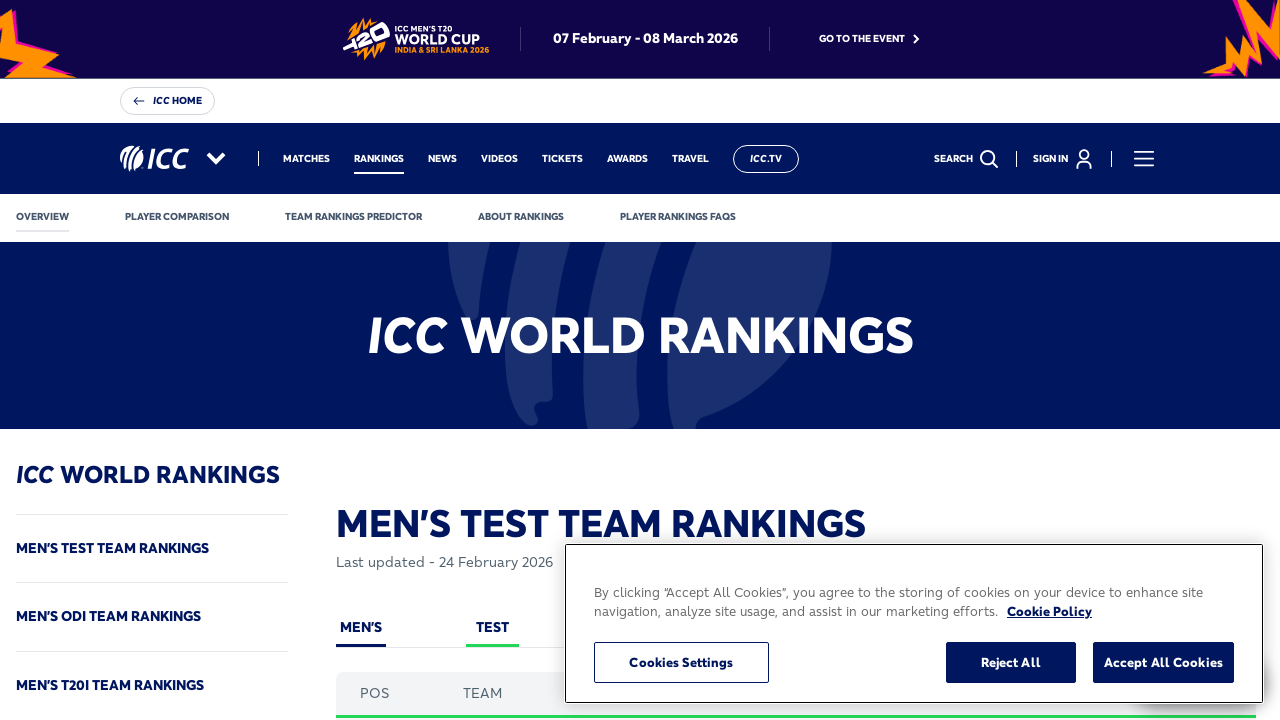

Navigated to ICC cricket rankings page
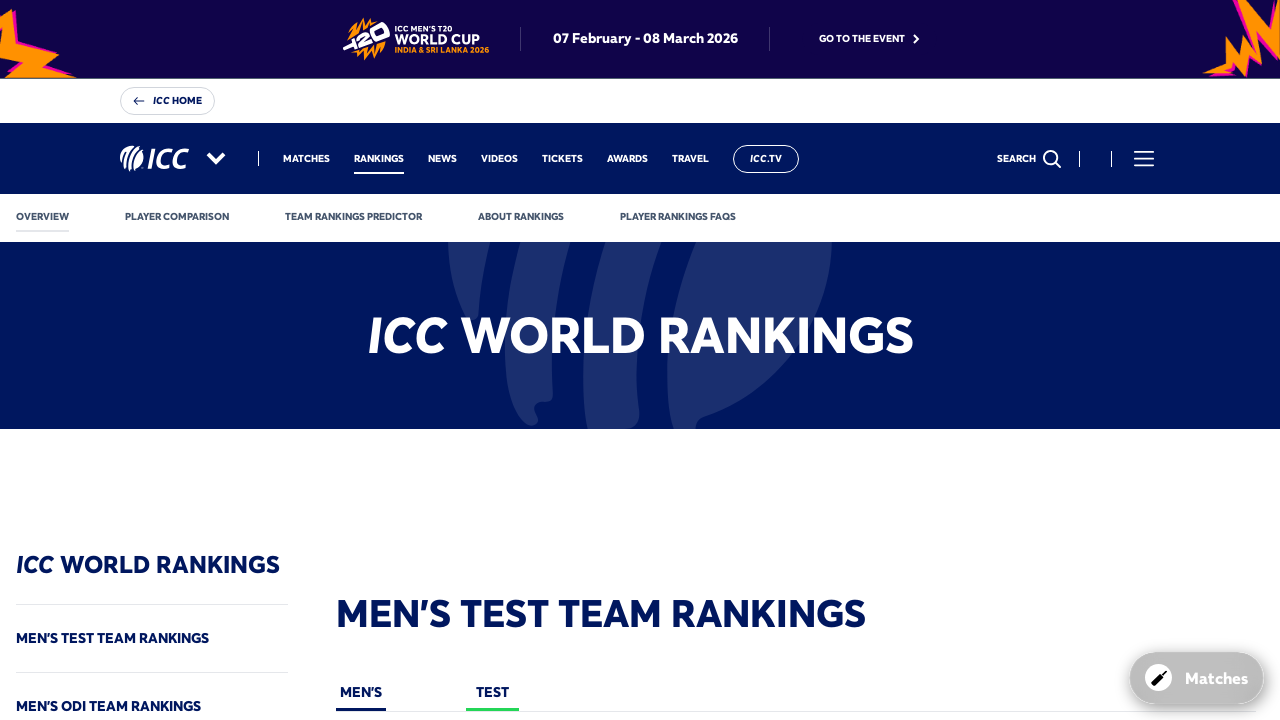

Waited for South Africa element to load in rankings
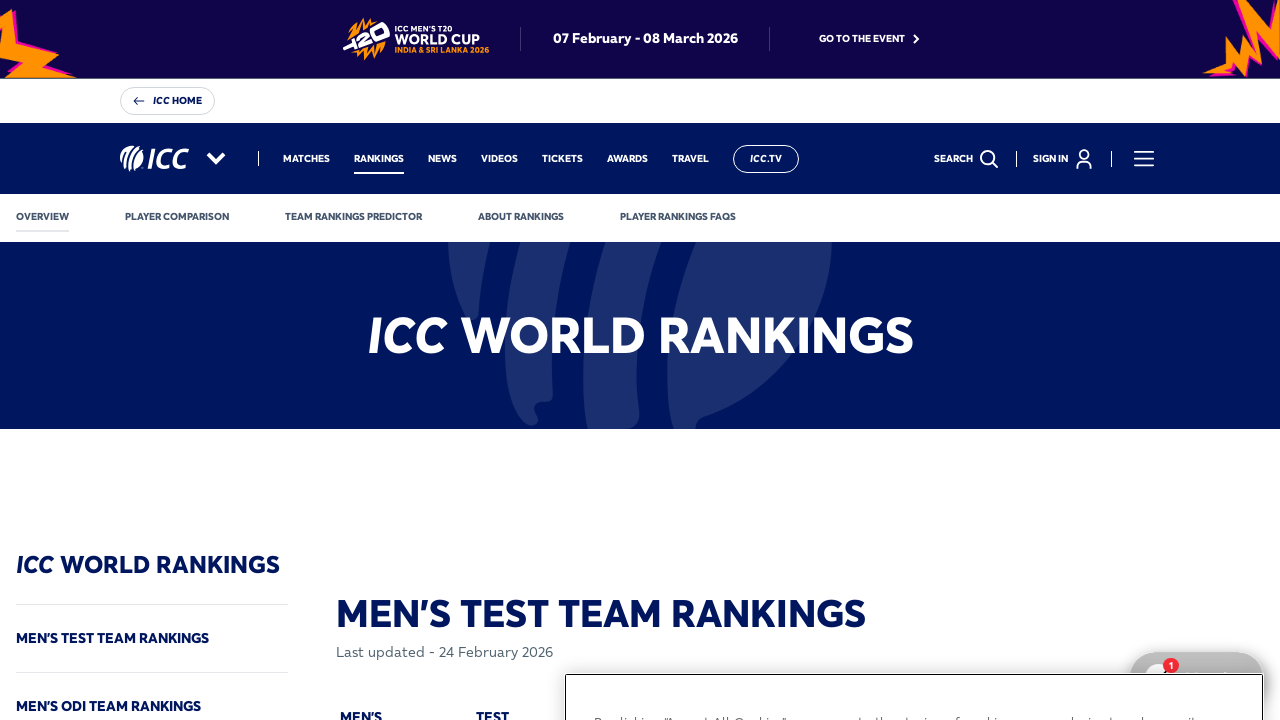

Verified that South Africa is displayed in the rankings
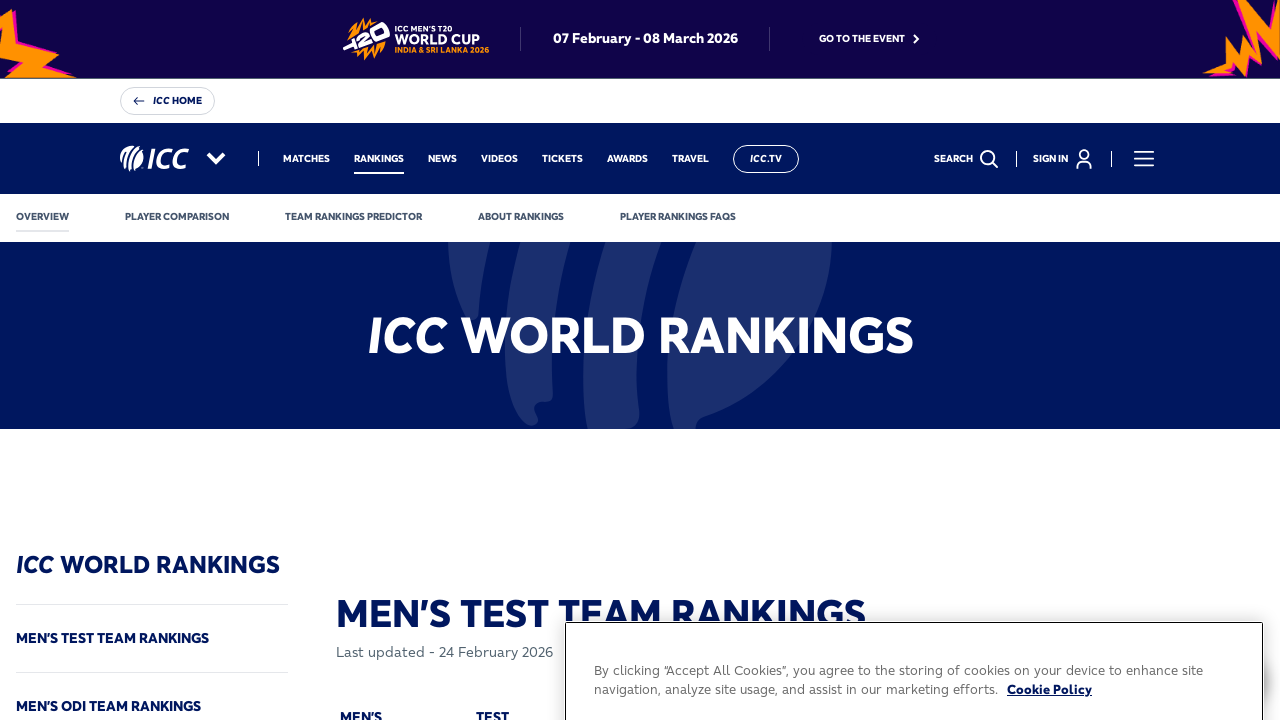

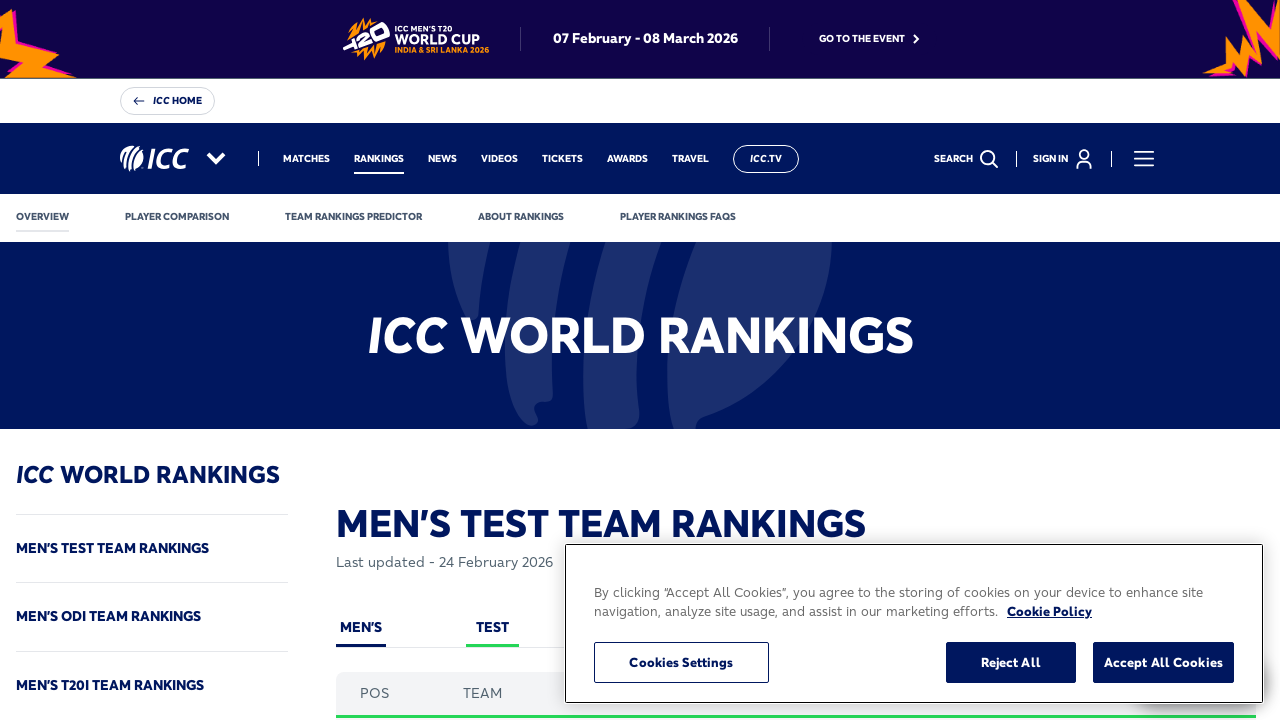